Tests window handling functionality by clicking a link that opens a new window, verifying content in both windows, and switching between them to confirm page titles and text content.

Starting URL: https://the-internet.herokuapp.com/windows

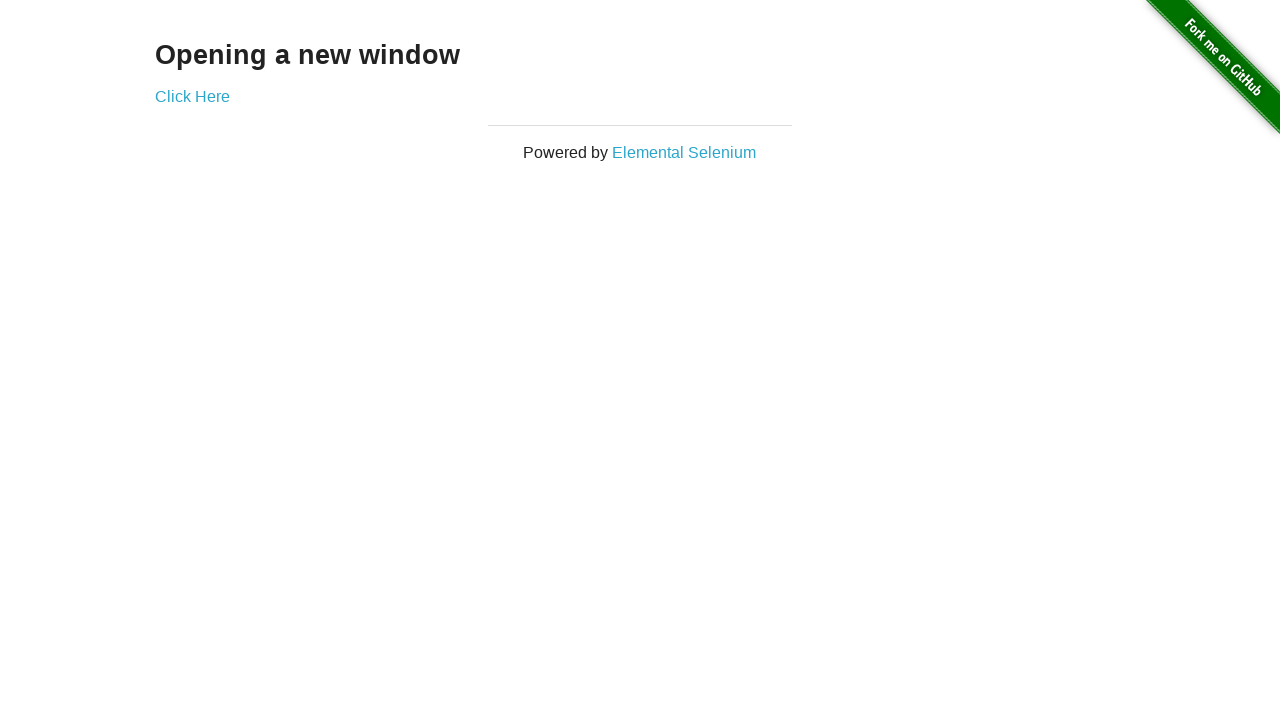

Located h3 heading element
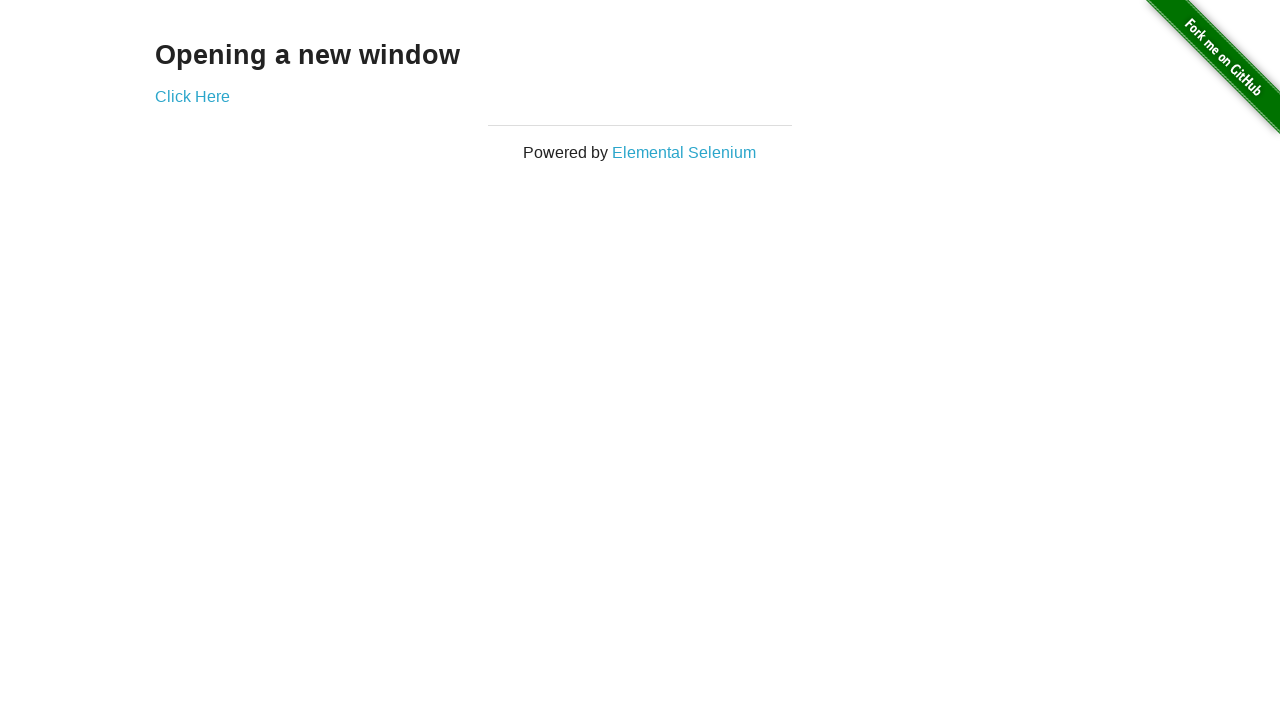

Verified heading text is 'Opening a new window'
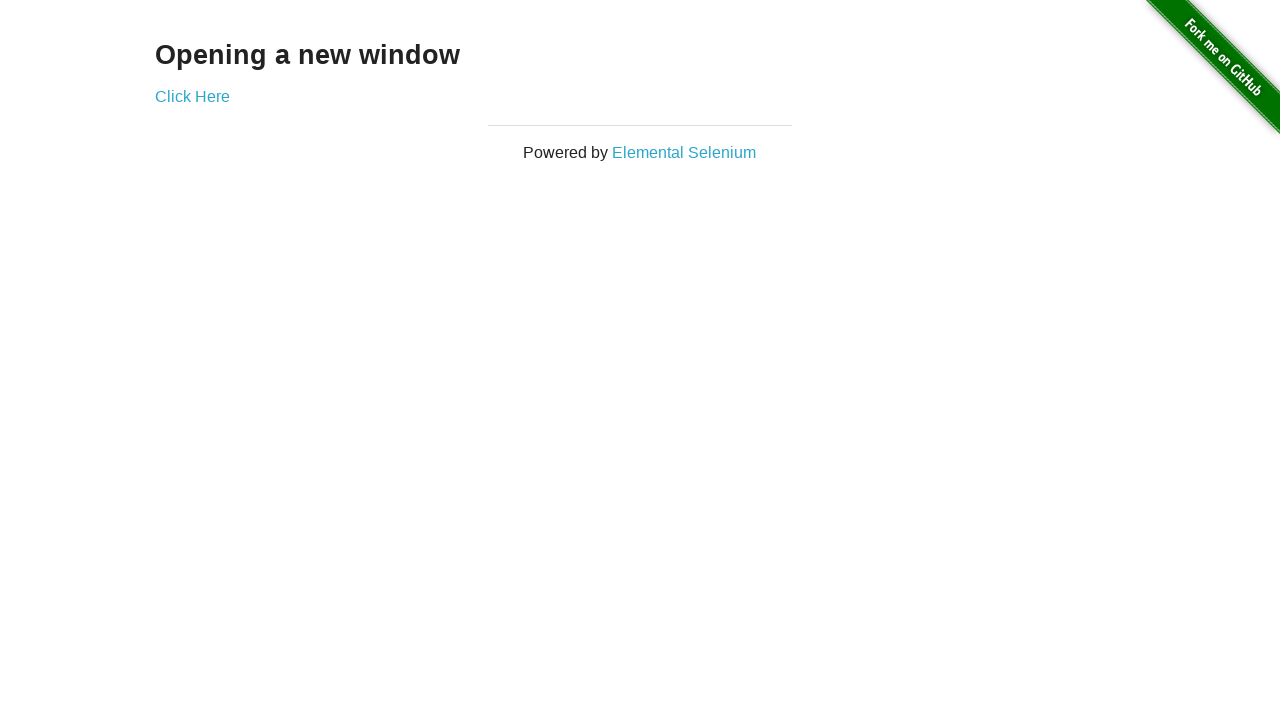

Verified page title is 'The Internet'
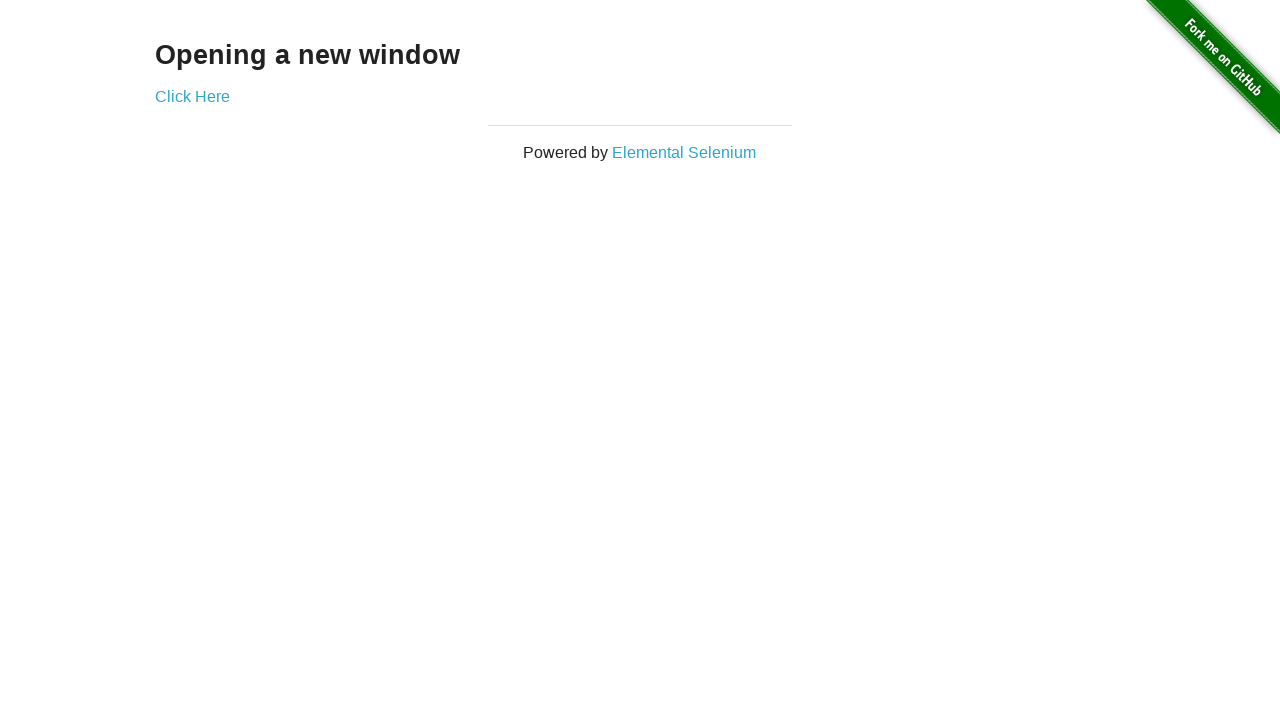

Clicked 'Click Here' link to open new window at (192, 96) on a:text('Click Here')
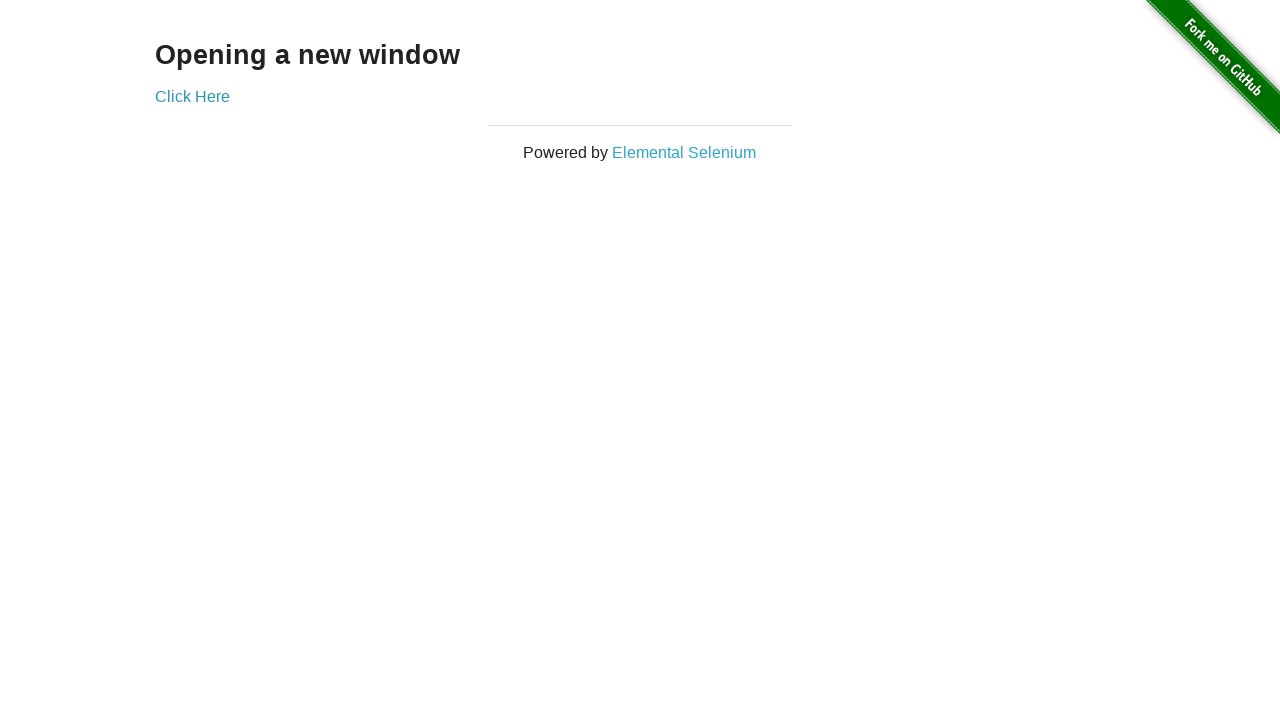

Captured new window/page object
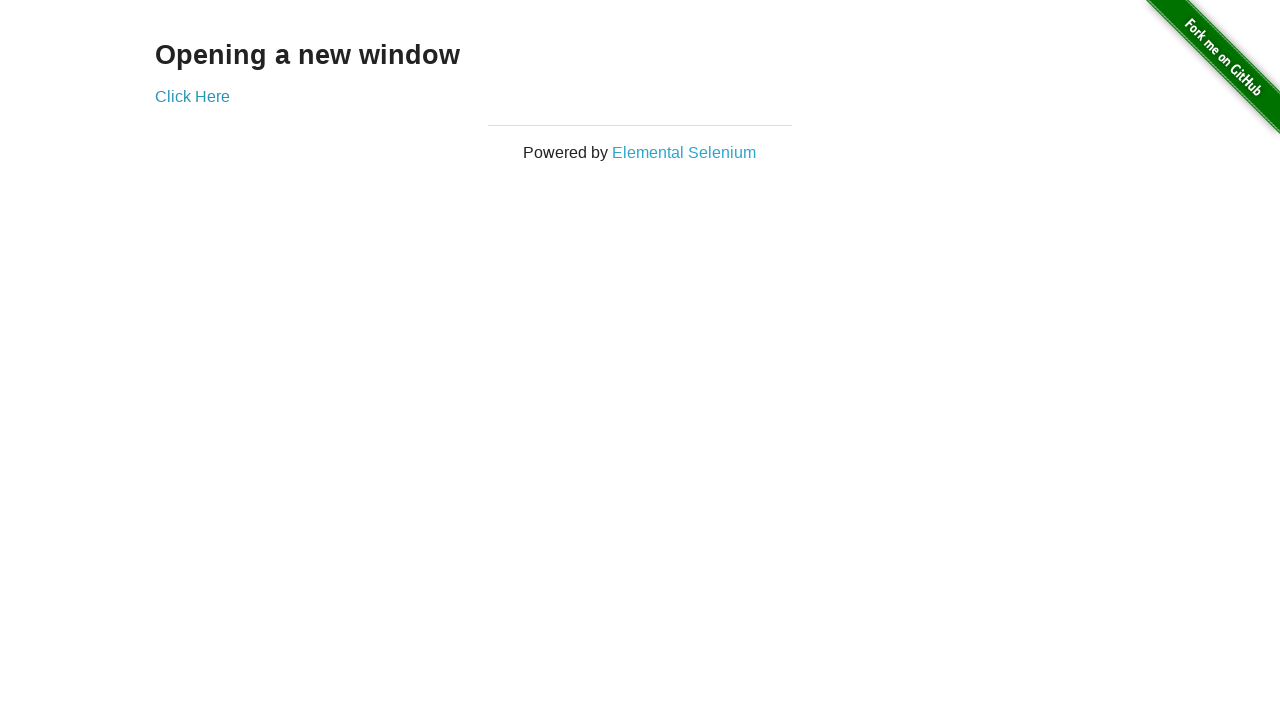

Waited for new page to fully load
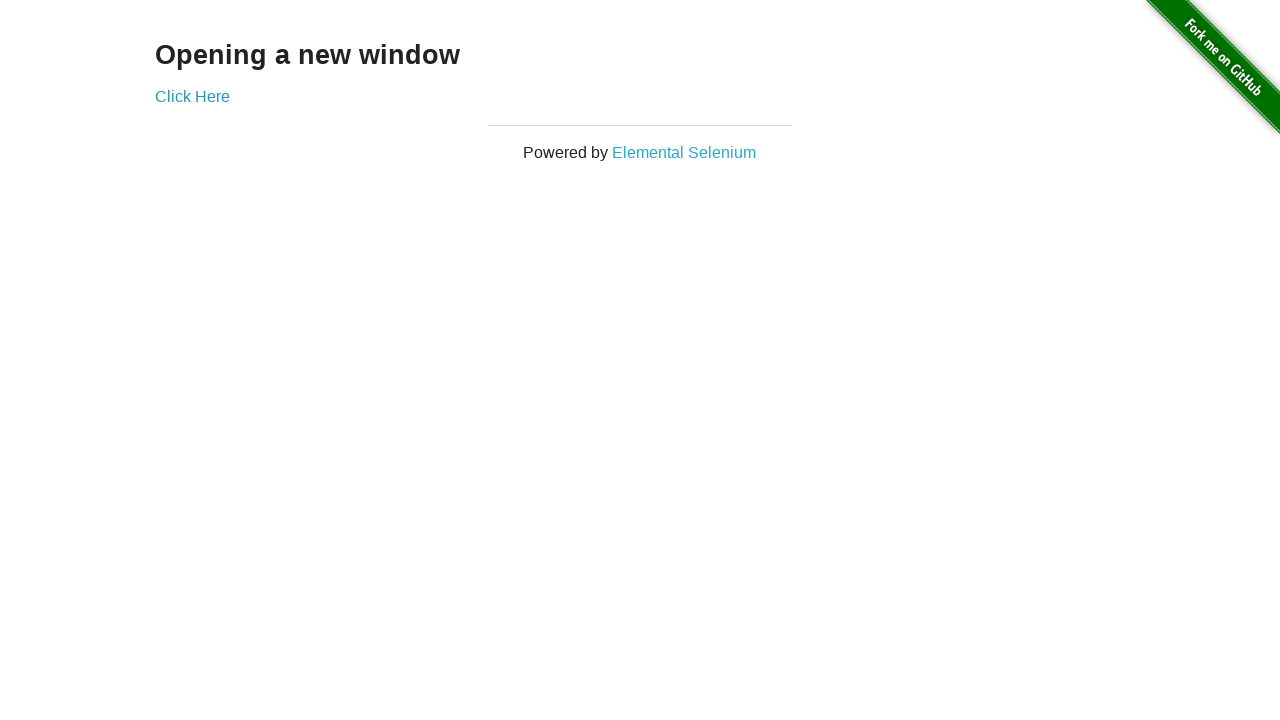

Verified new window title is 'New Window'
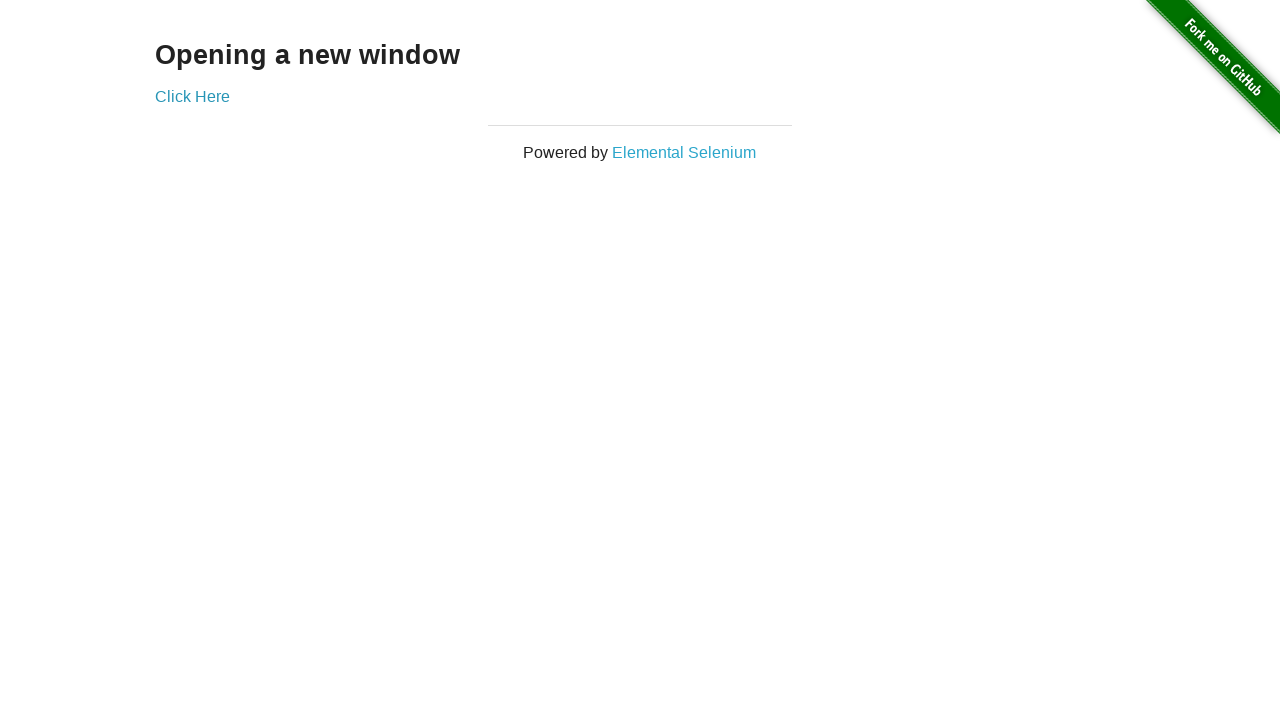

Located h3 heading element in new window
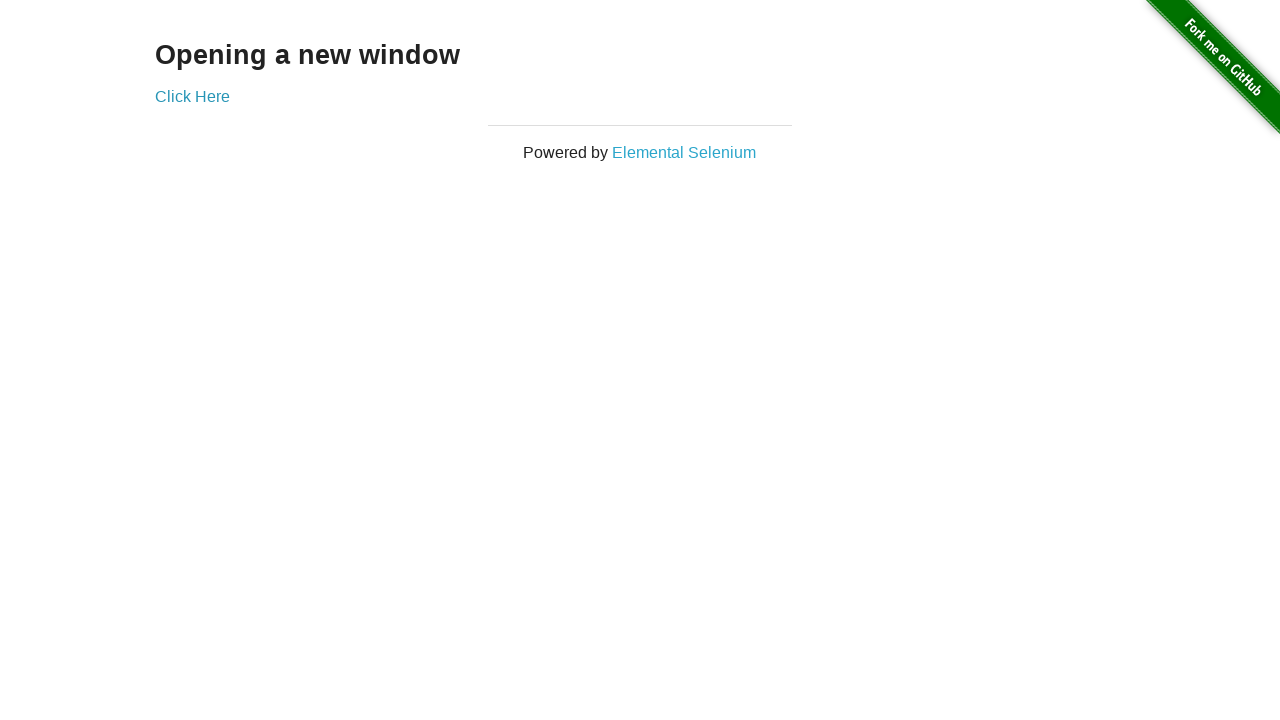

Verified new window heading text is 'New Window'
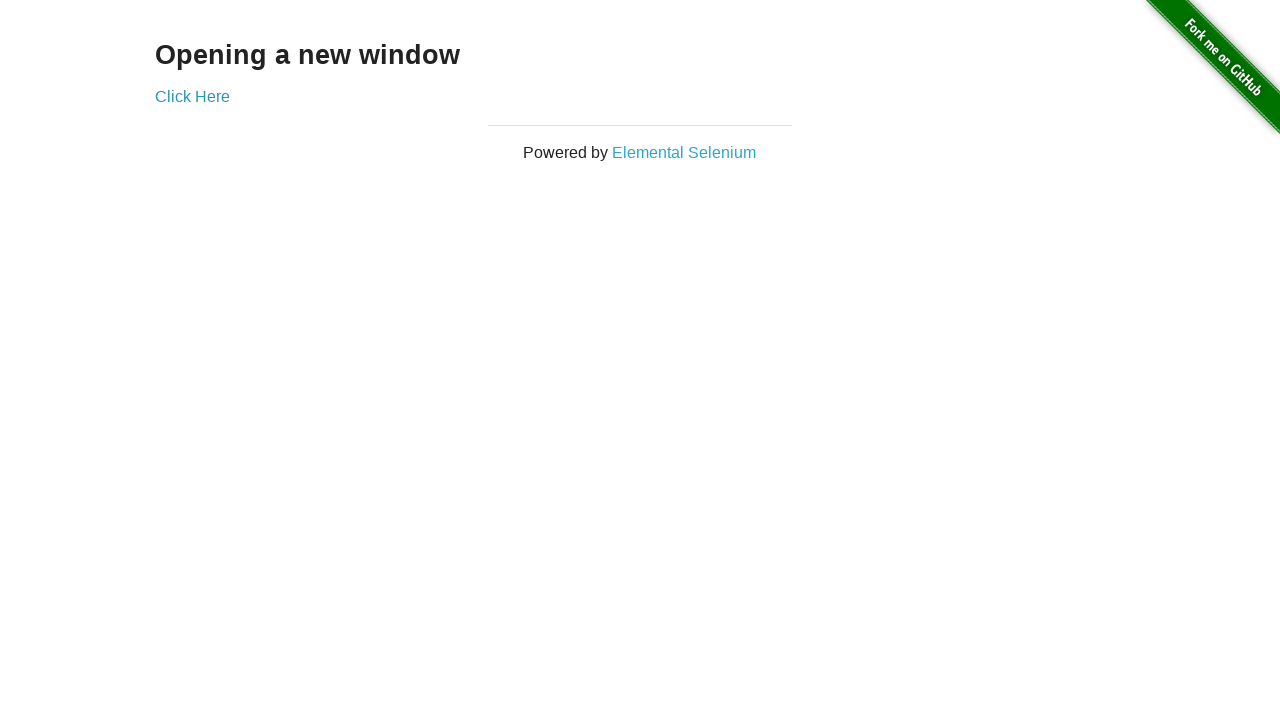

Switched focus back to original page
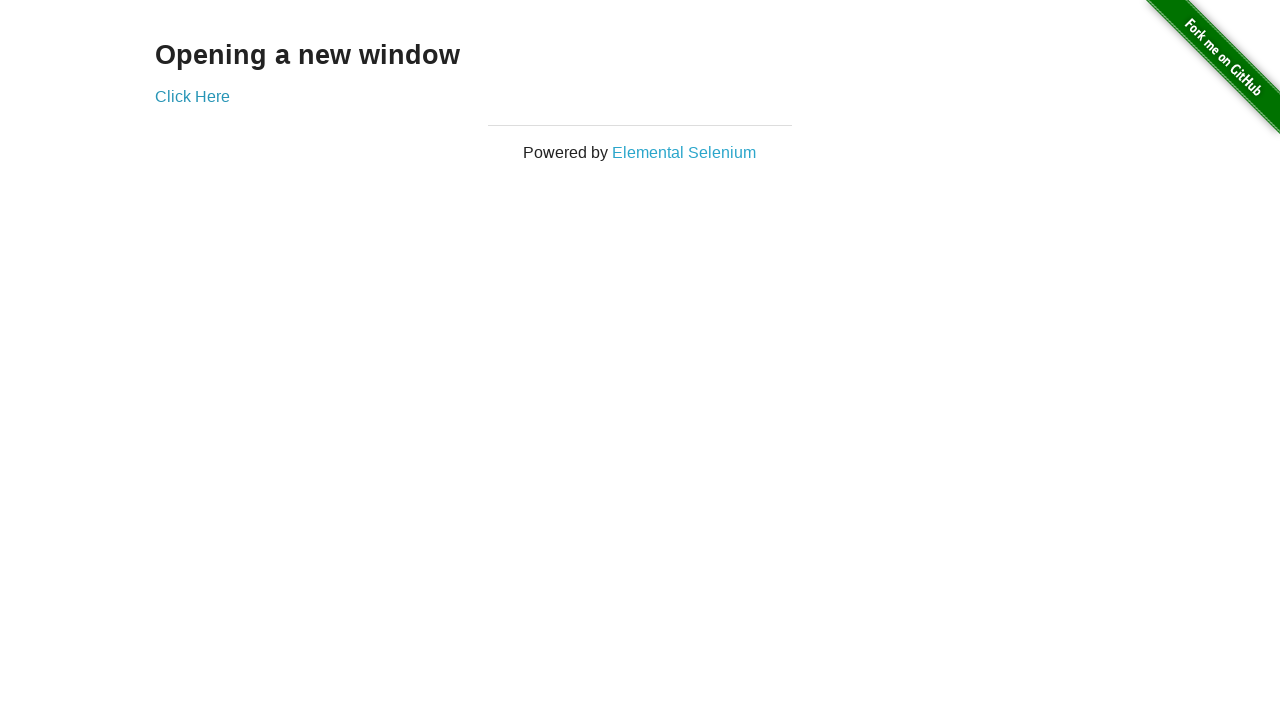

Verified original page title is still 'The Internet'
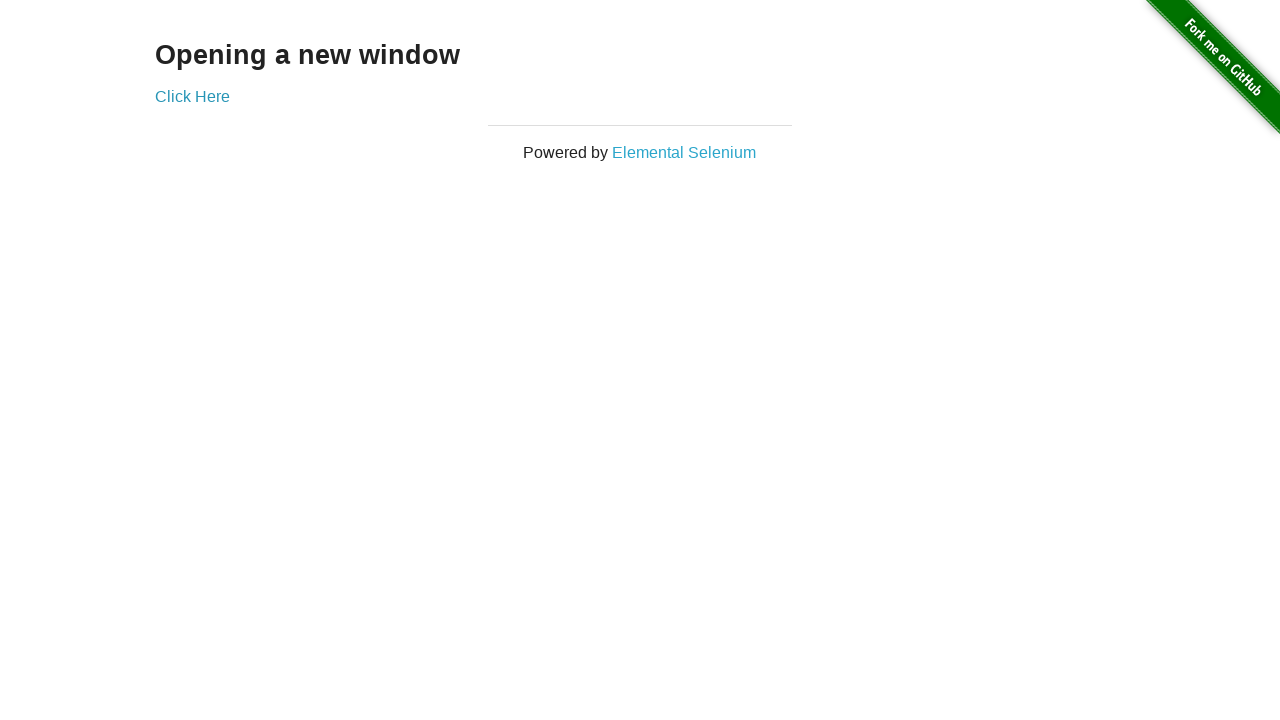

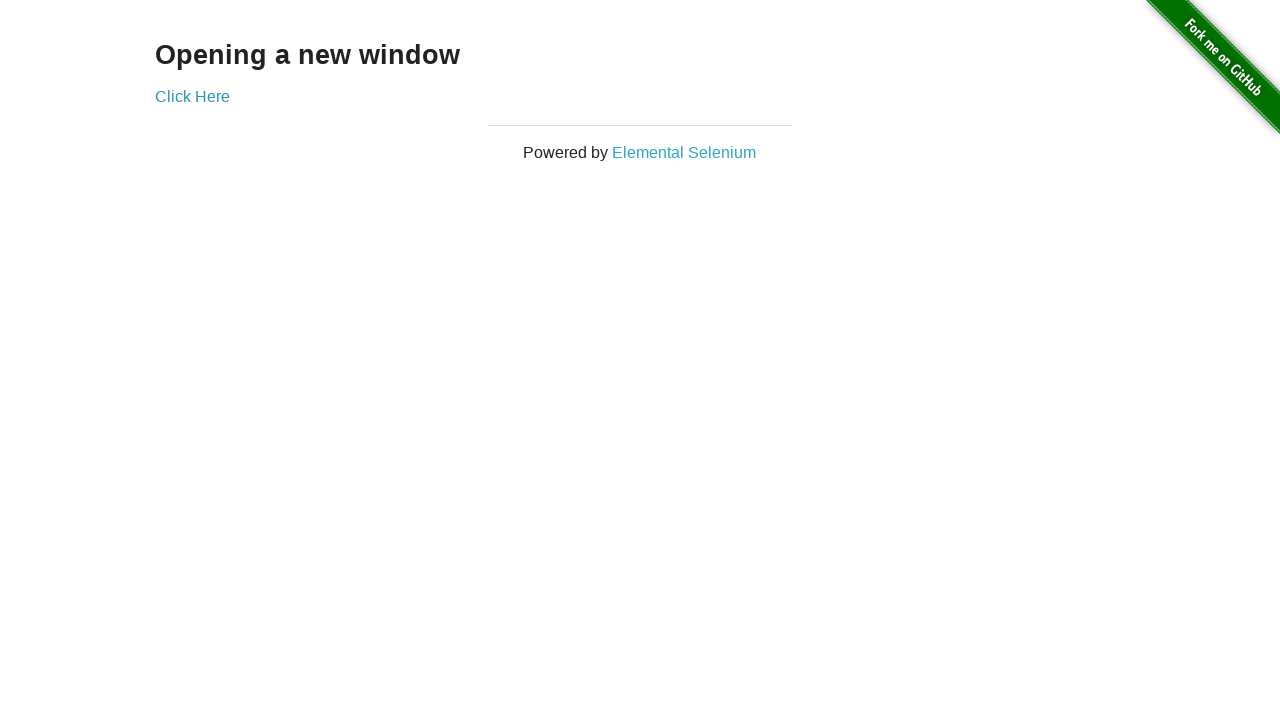